Tests iframe handling by filling form fields across multiple frames - fills a name field on the main page, selects a course option in frame1, enters first/last name in frame2, and fills a name field in frame3, demonstrating frame switching between parent and child frames.

Starting URL: https://www.hyrtutorials.com/p/frames-practice.html

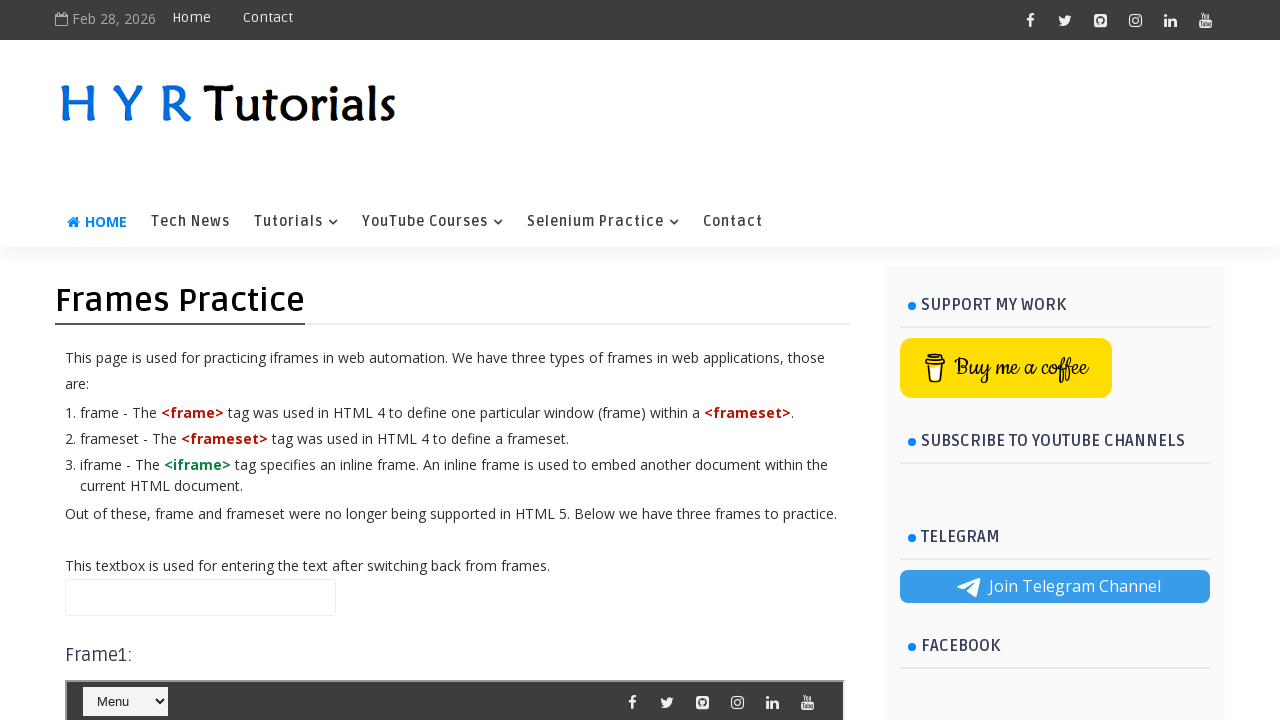

Filled name field on main page with 'shri' on #name
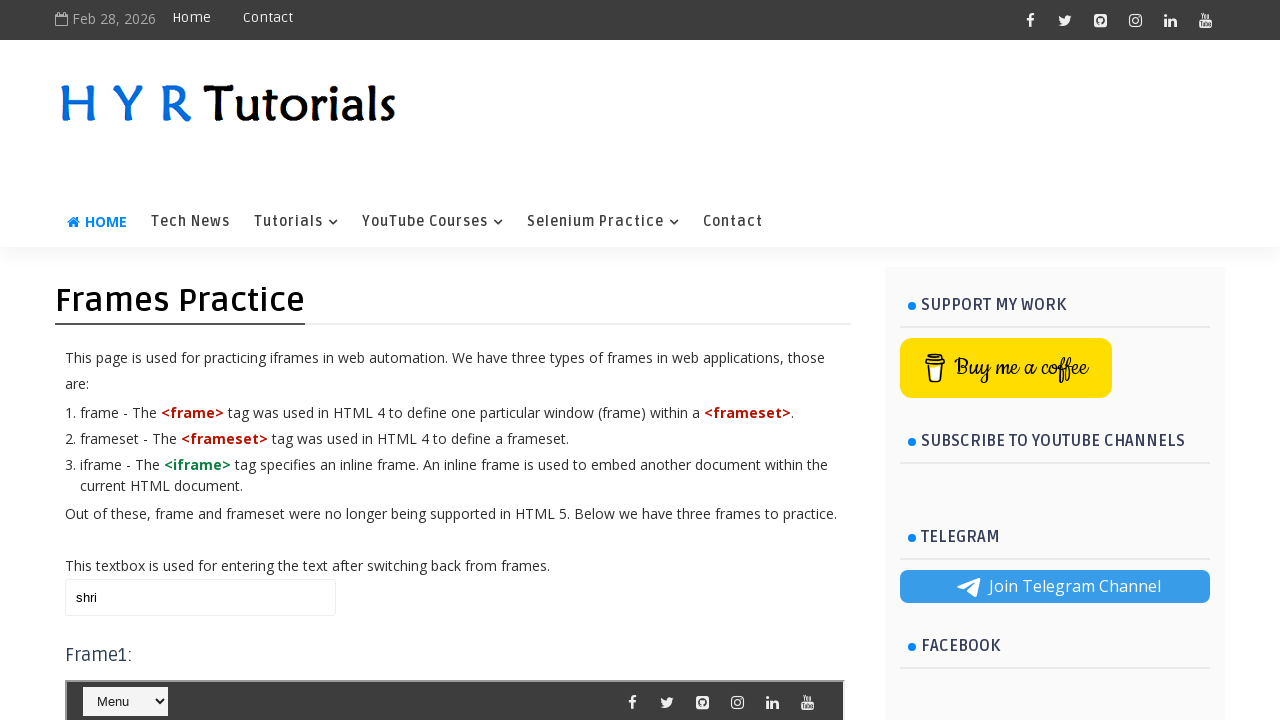

Located frame1 (#frm1)
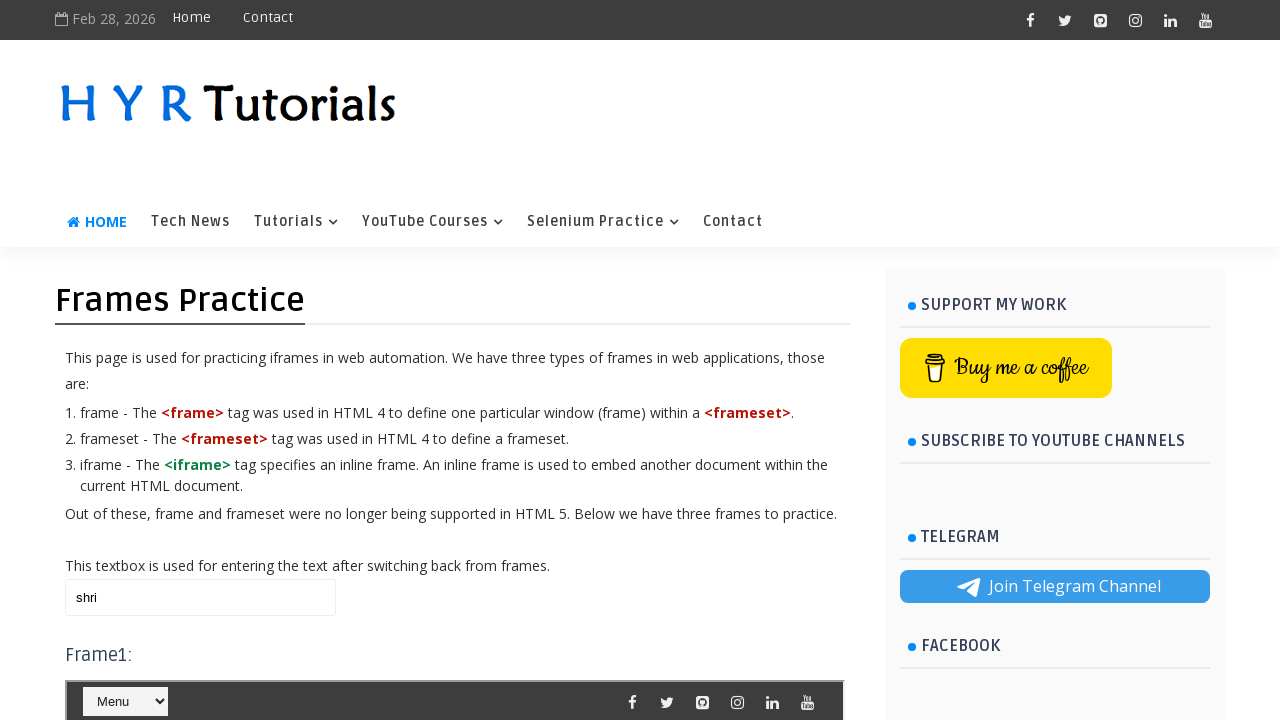

Selected 'Python' from course dropdown in frame1 on #frm1 >> internal:control=enter-frame >> #course
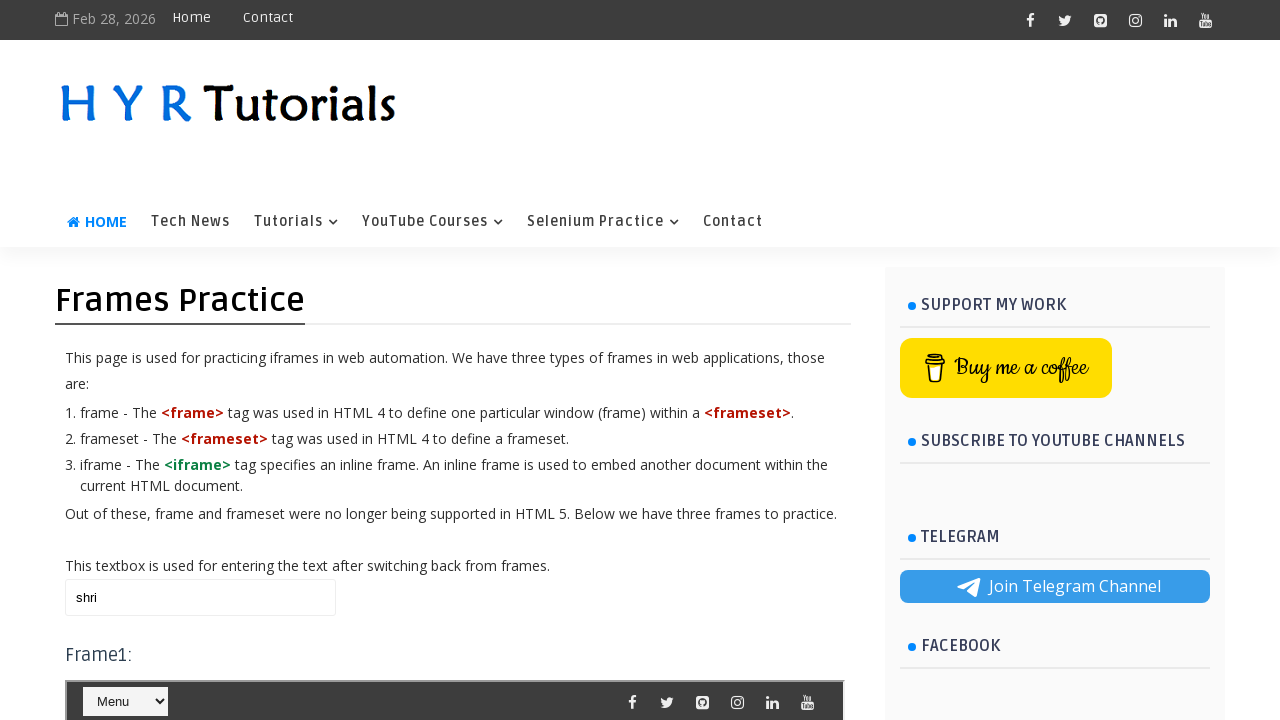

Located frame2 (#frm2)
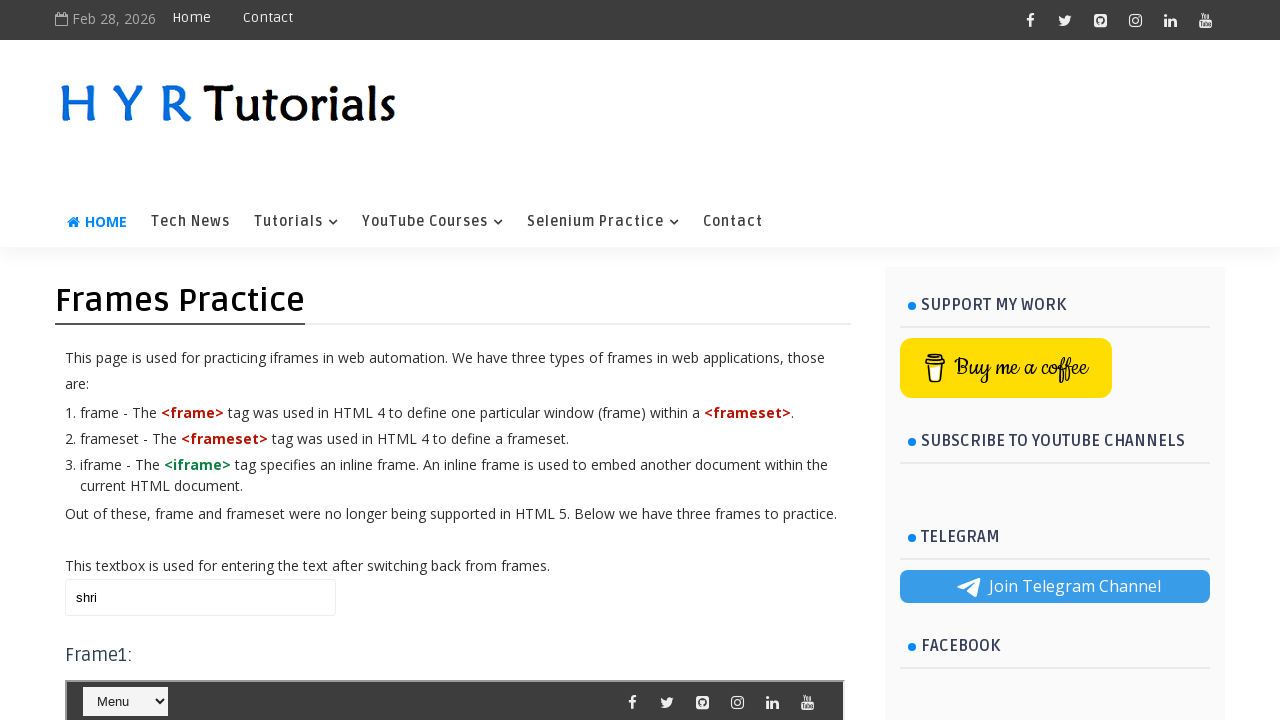

Filled first name field in frame2 with 'bhagyashri' on #frm2 >> internal:control=enter-frame >> #firstName
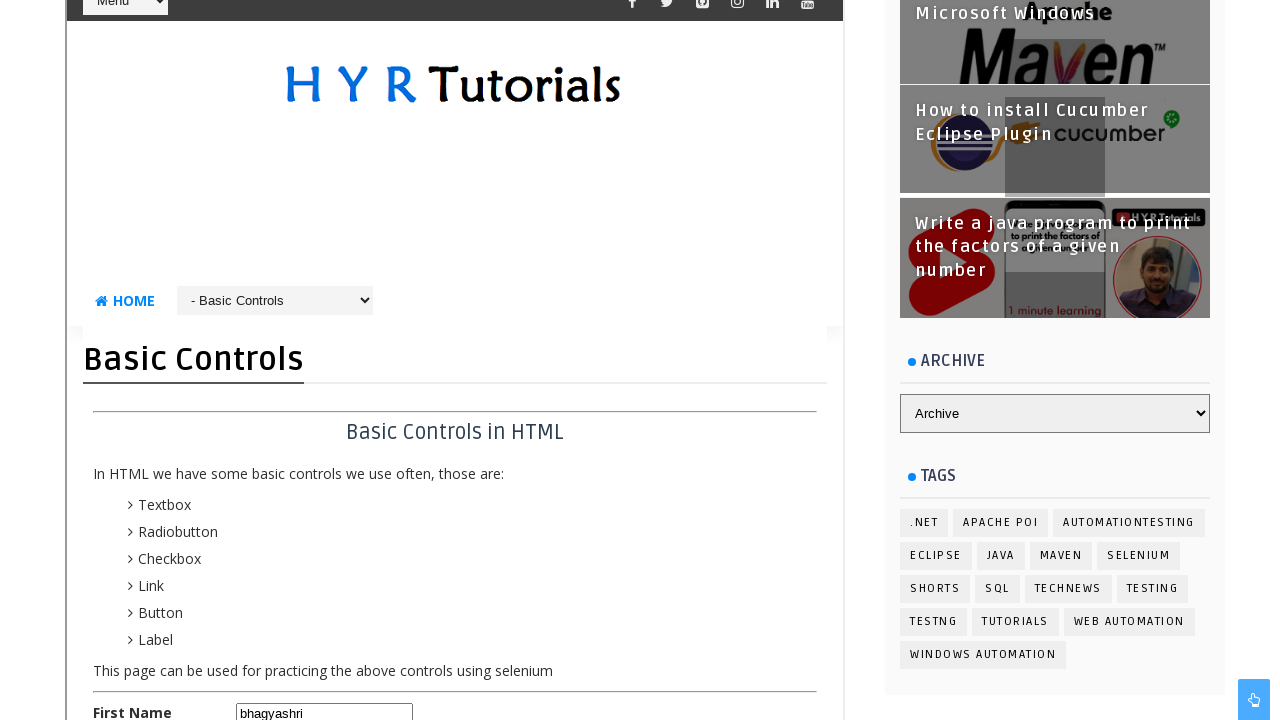

Filled last name field in frame2 with 'Patil' on #frm2 >> internal:control=enter-frame >> #lastName
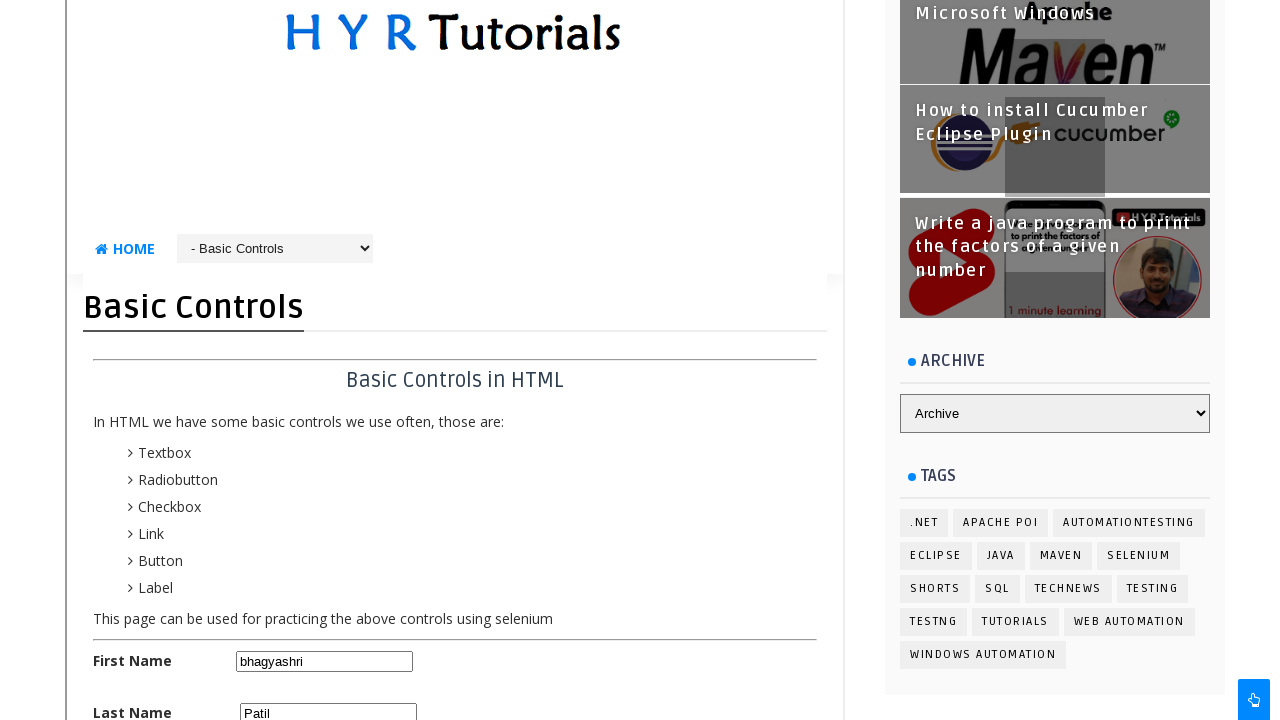

Located frame3 (#frm3)
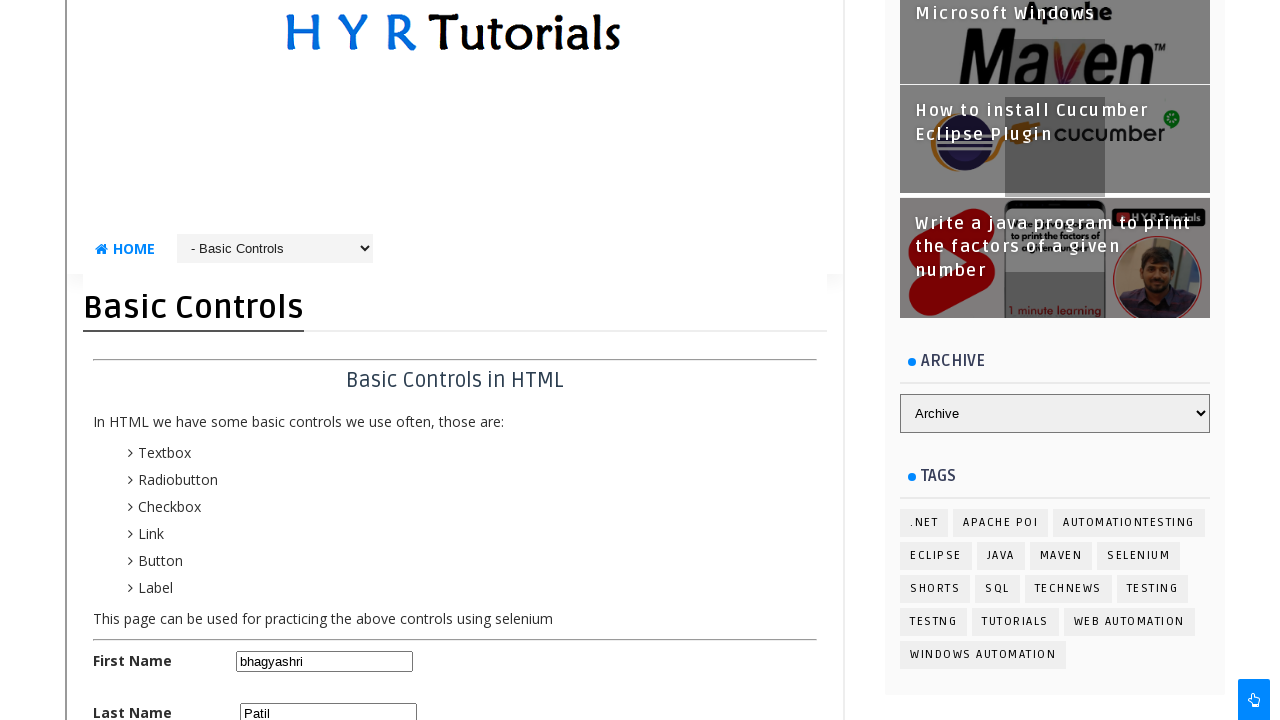

Filled name field in frame3 with 'frame3' on #frm3 >> internal:control=enter-frame >> #name
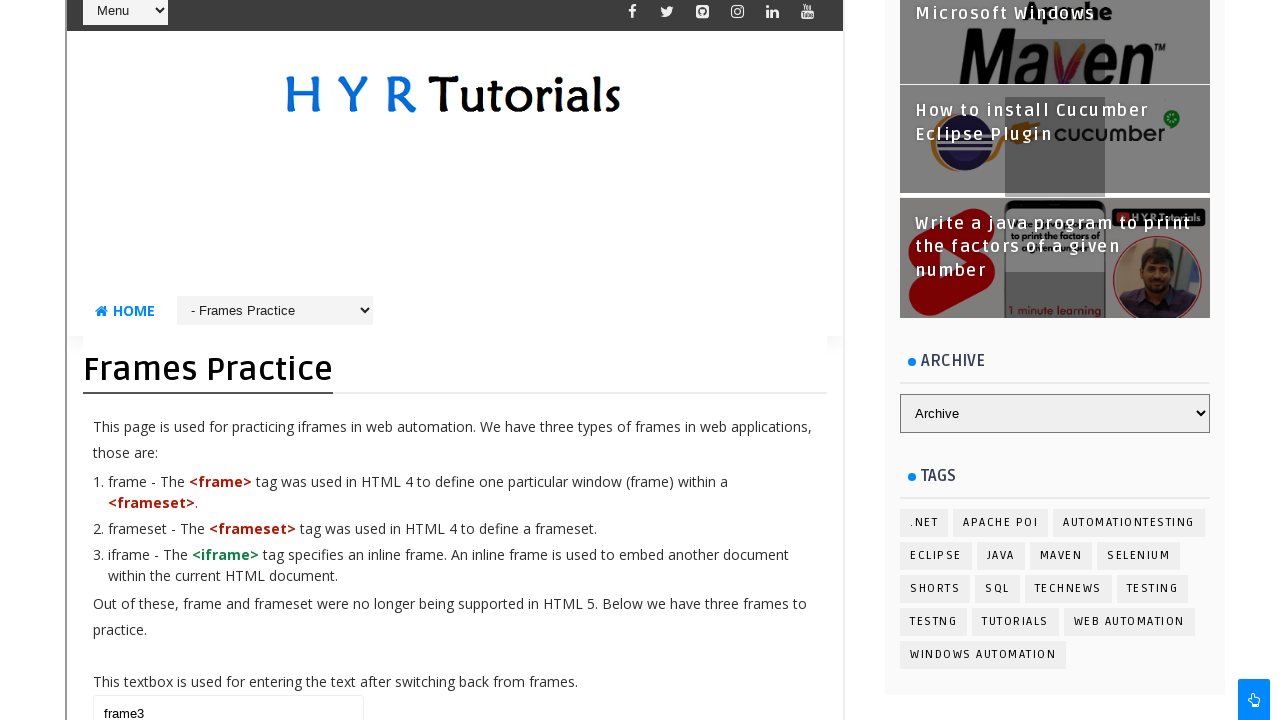

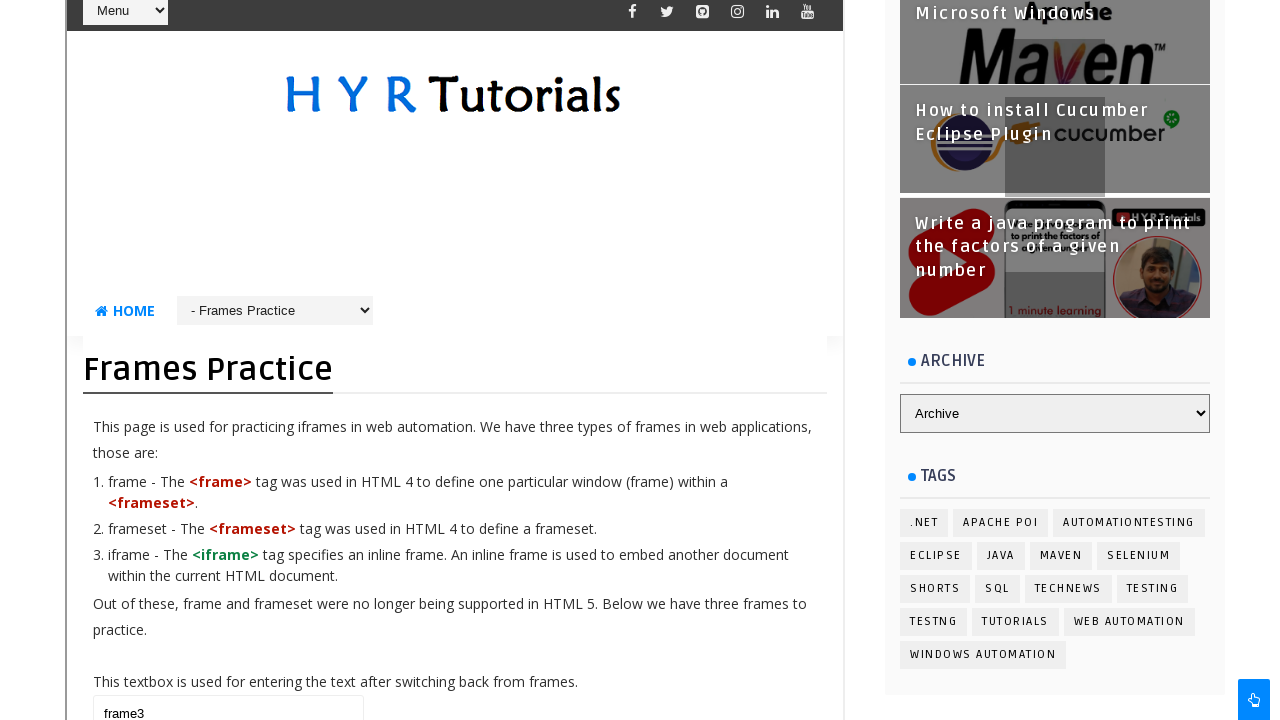